Tests form navigation using Tab key to move between fields and enter data in registration form

Starting URL: https://naveenautomationlabs.com/opencart/index.php?route=account/register

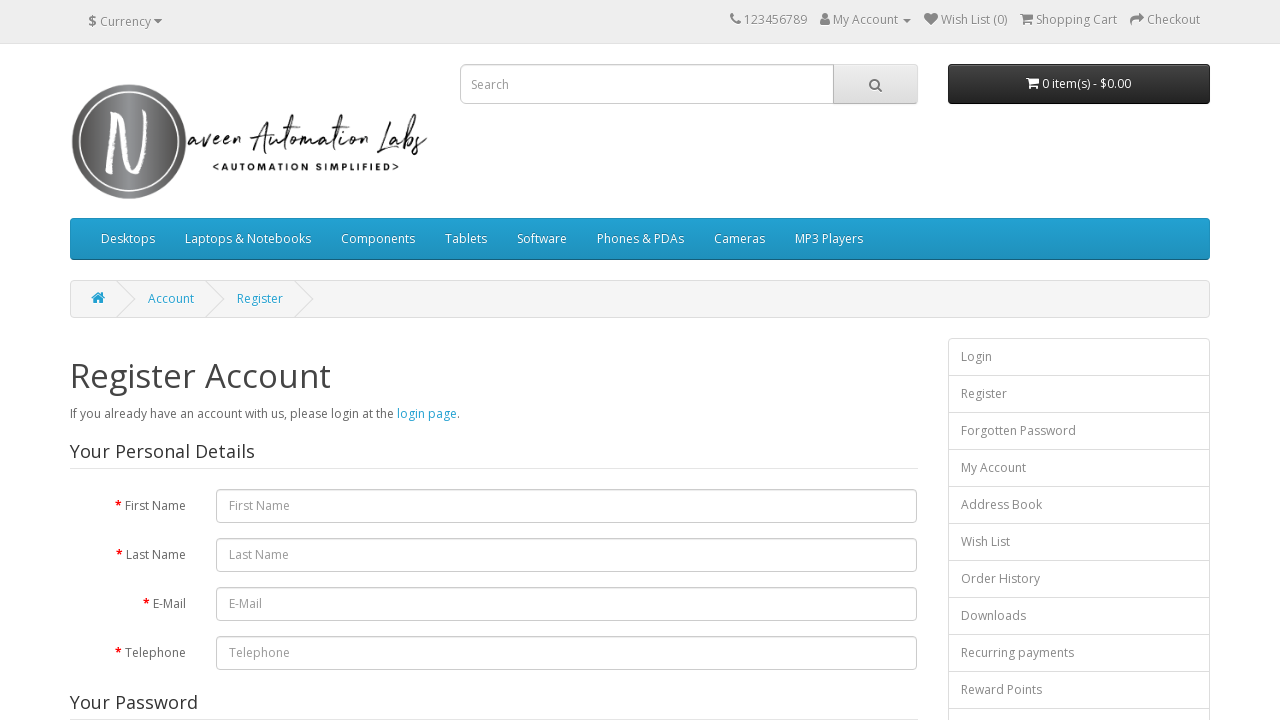

Filled first name field with 'deepti' on #input-firstname
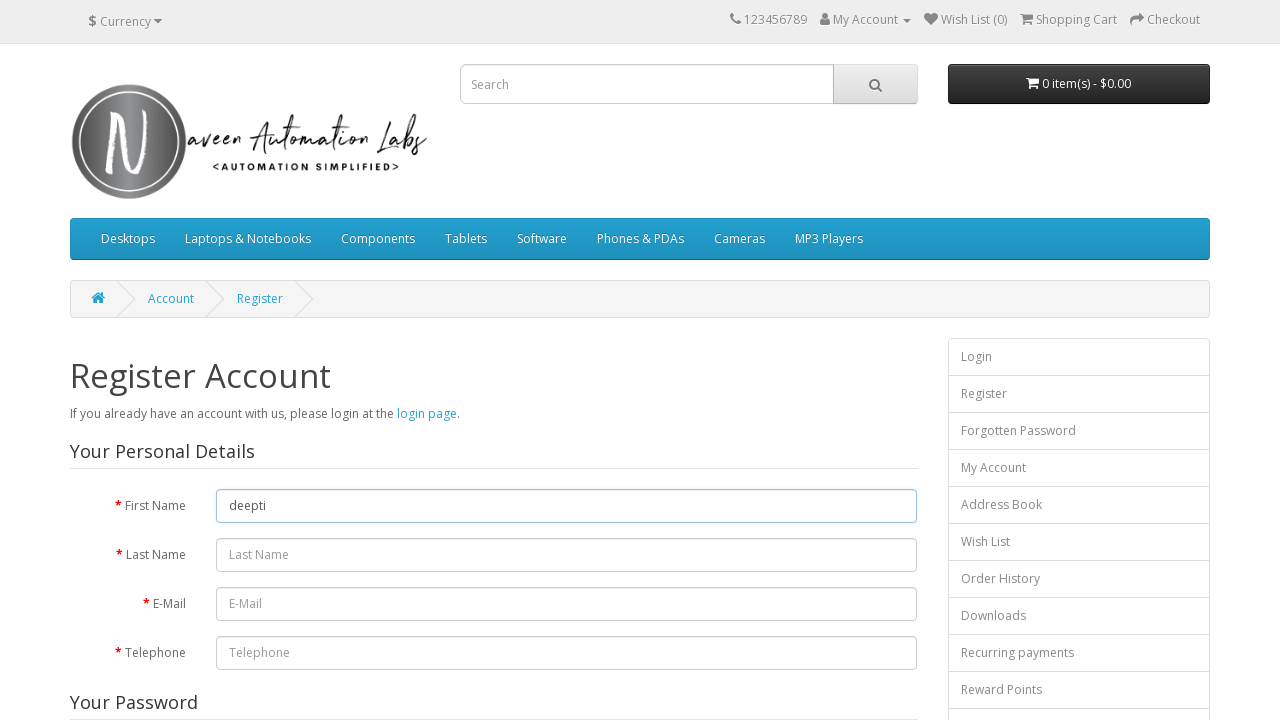

Pressed Tab to navigate to last name field
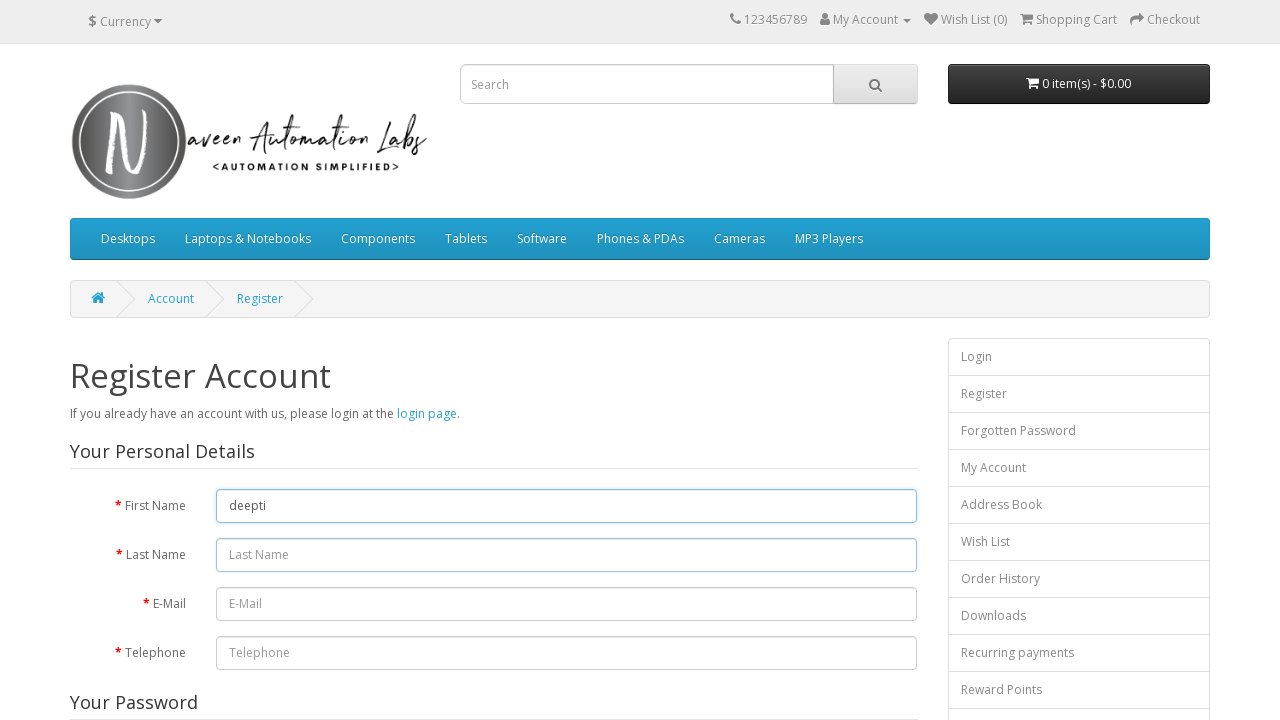

Typed 'Verma' in last name field
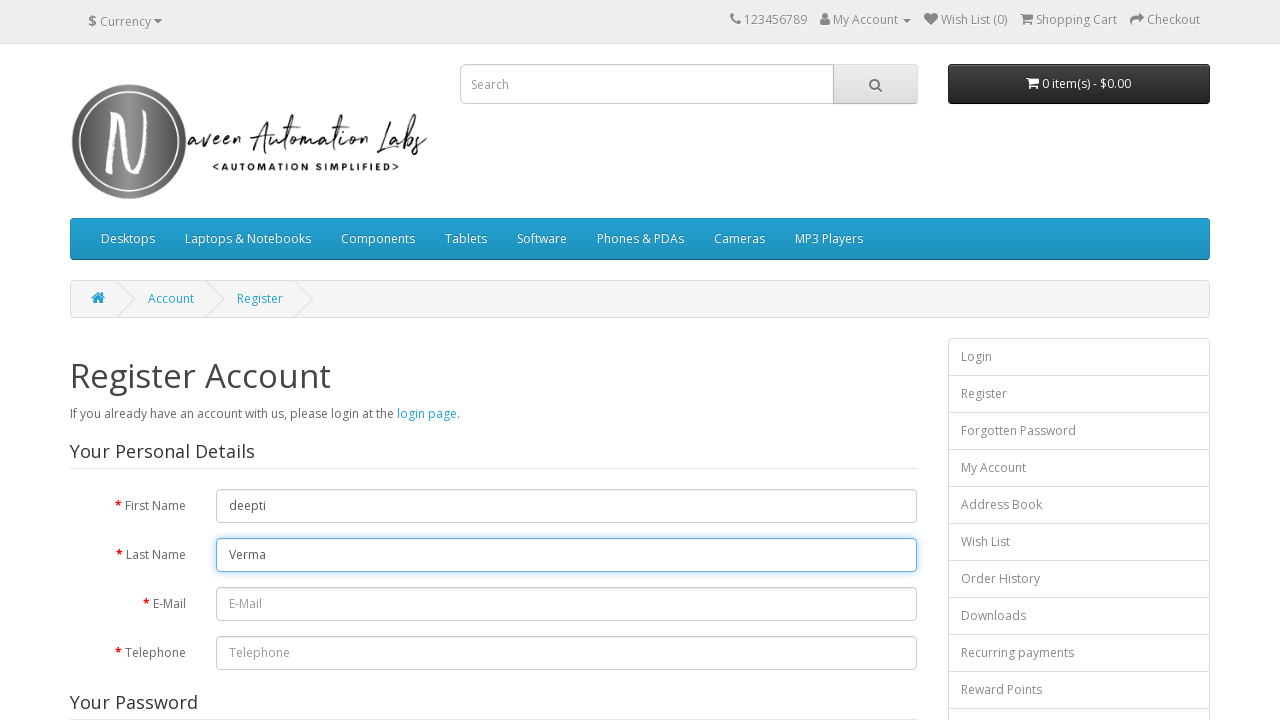

Pressed Tab to navigate to next form field
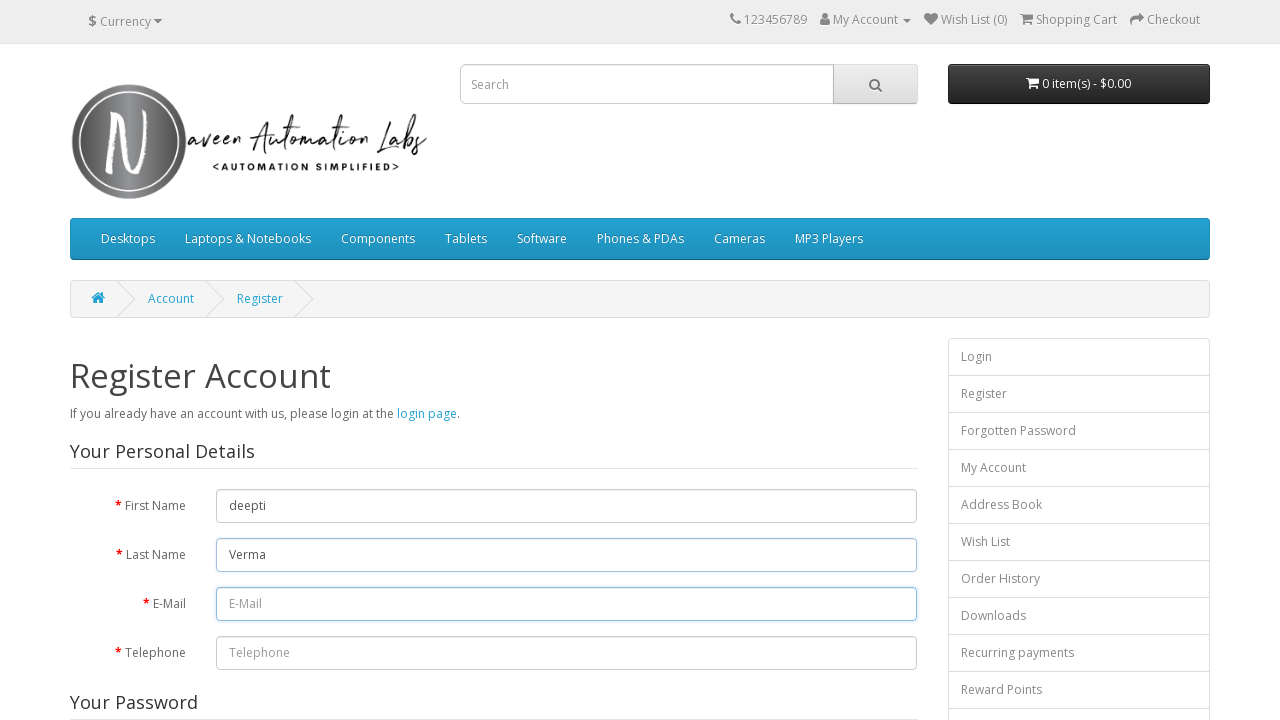

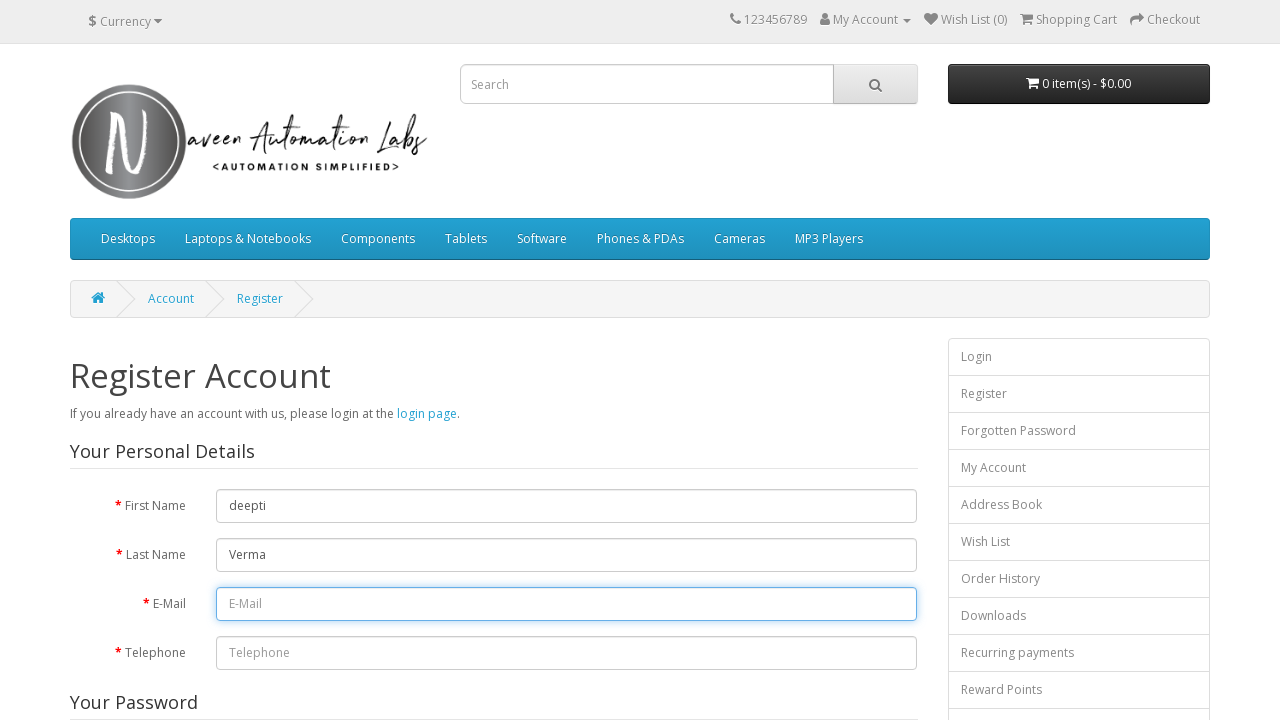